Tests dropdown selection functionality by selecting options from a currency dropdown using both index-based and visible text-based selection methods

Starting URL: https://rahulshettyacademy.com/dropdownsPractise/

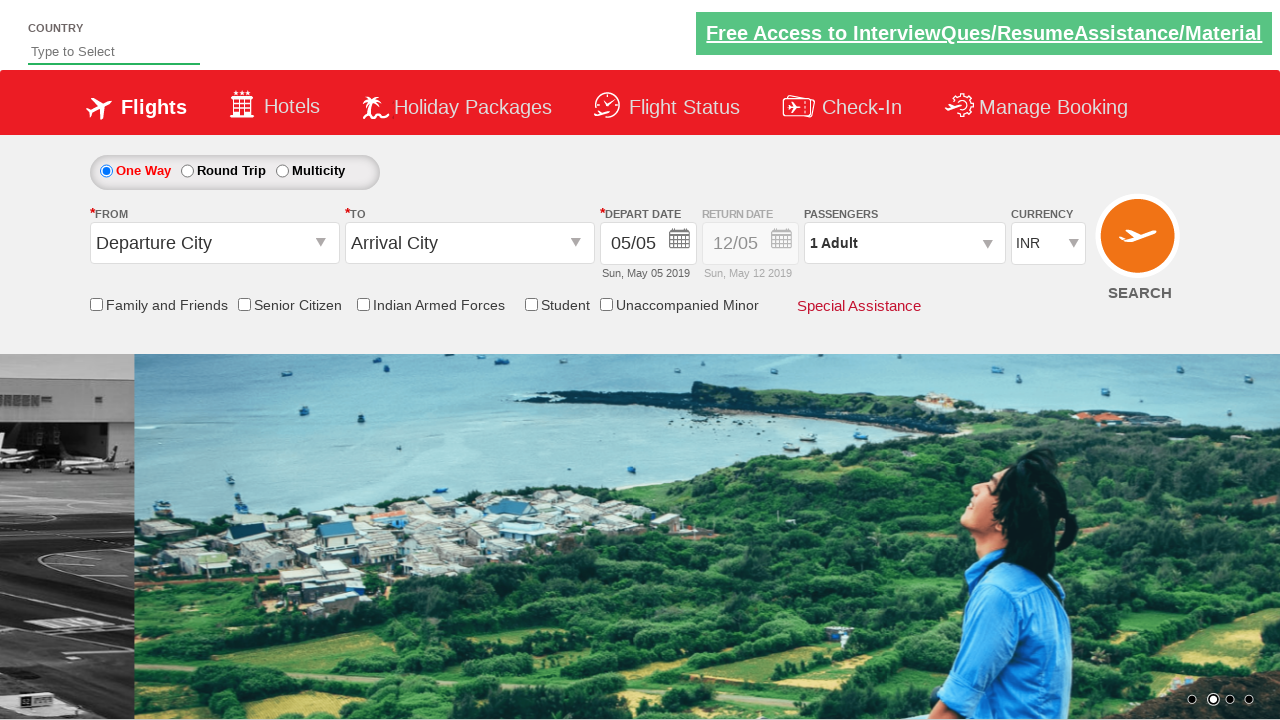

Currency dropdown became visible
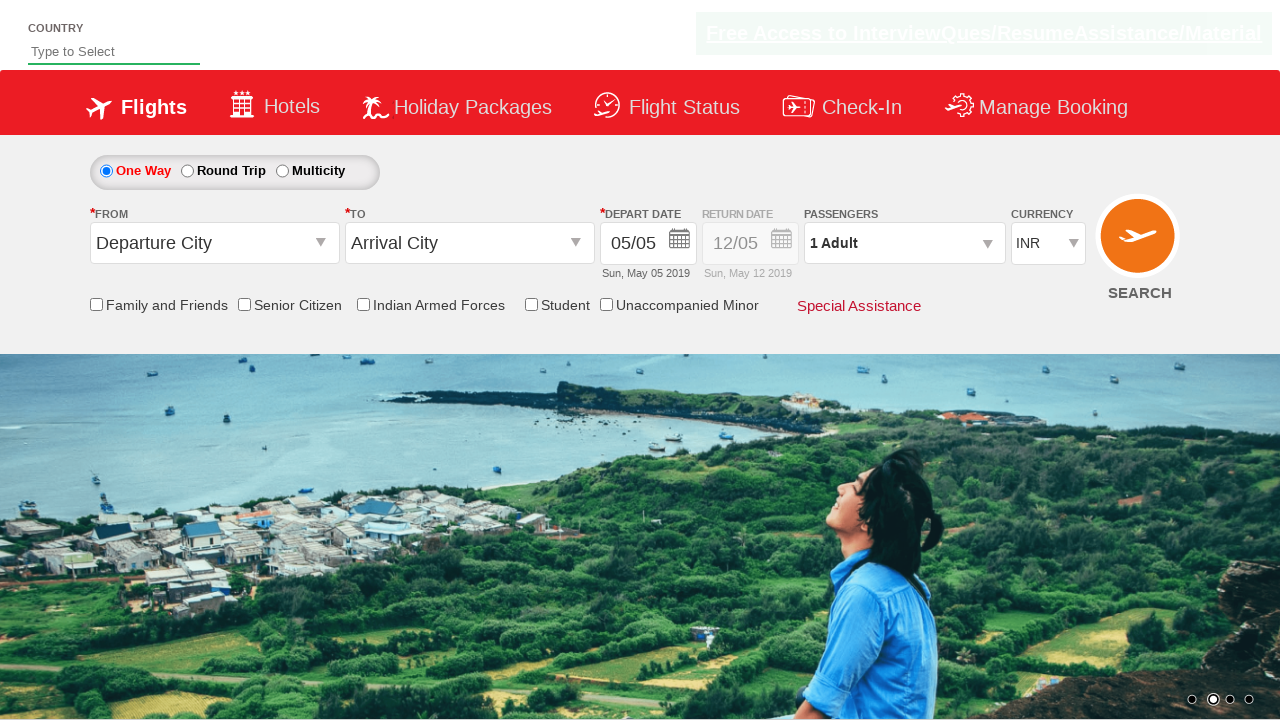

Selected currency option by index 1 (second option) on #ctl00_mainContent_DropDownListCurrency
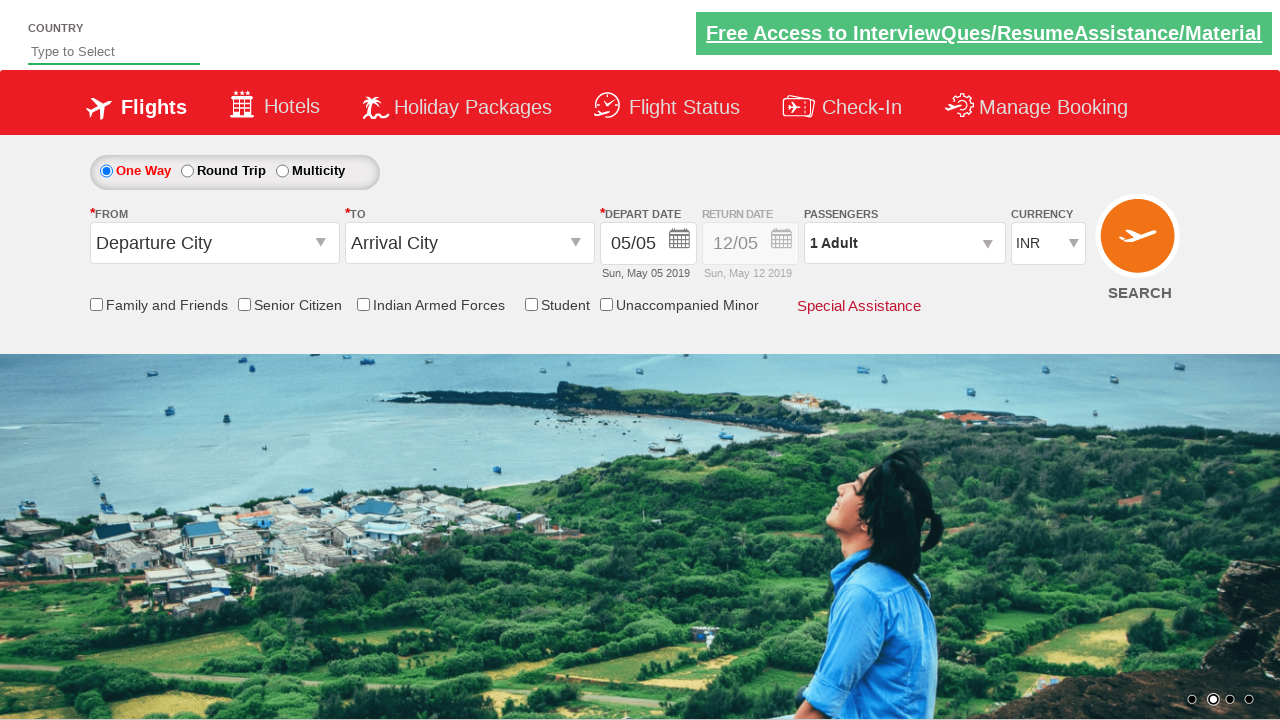

Selected currency option 'AED' by visible text on #ctl00_mainContent_DropDownListCurrency
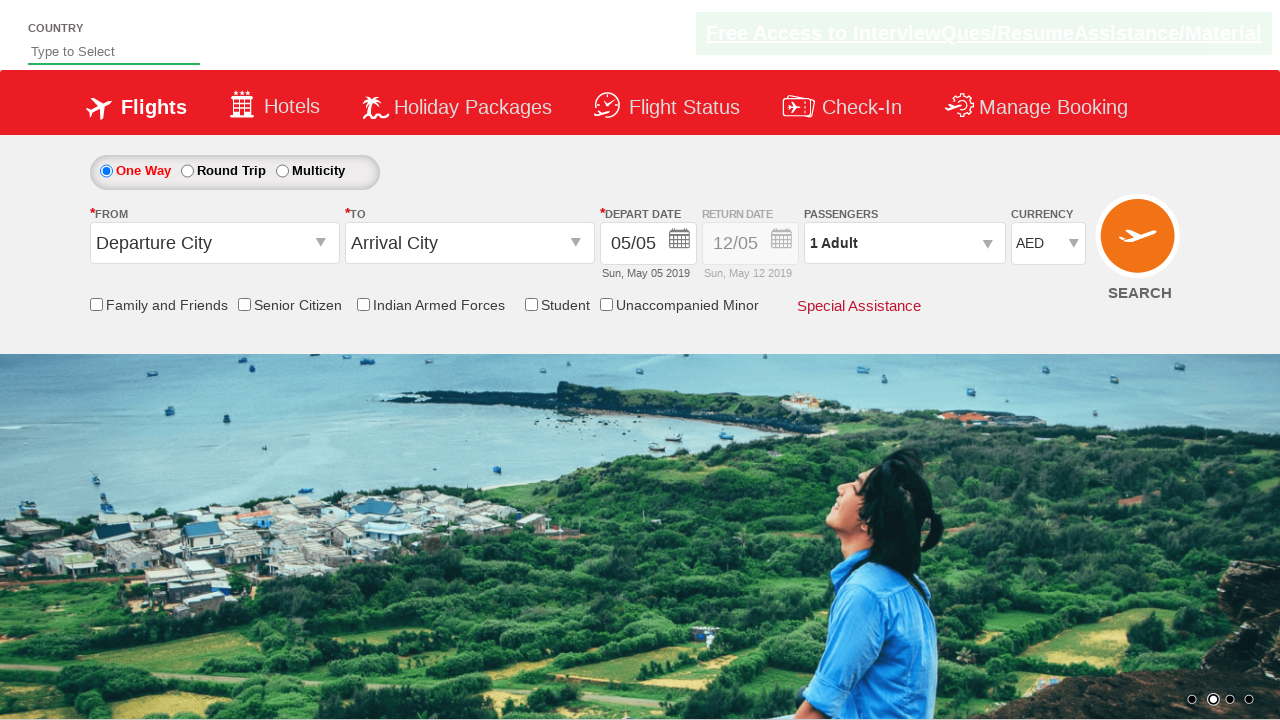

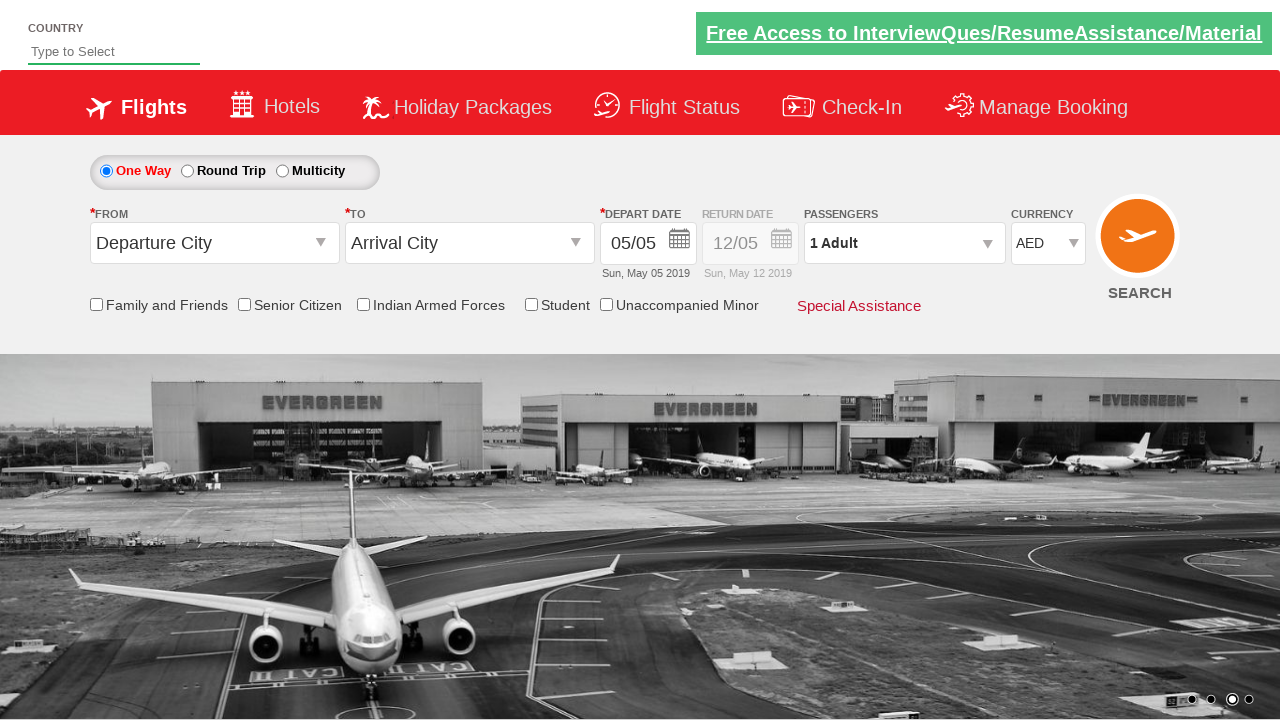